Navigates to a football statistics website and clicks on the "All matches" filter to display match data

Starting URL: https://www.adamchoi.co.uk/overs/detailed

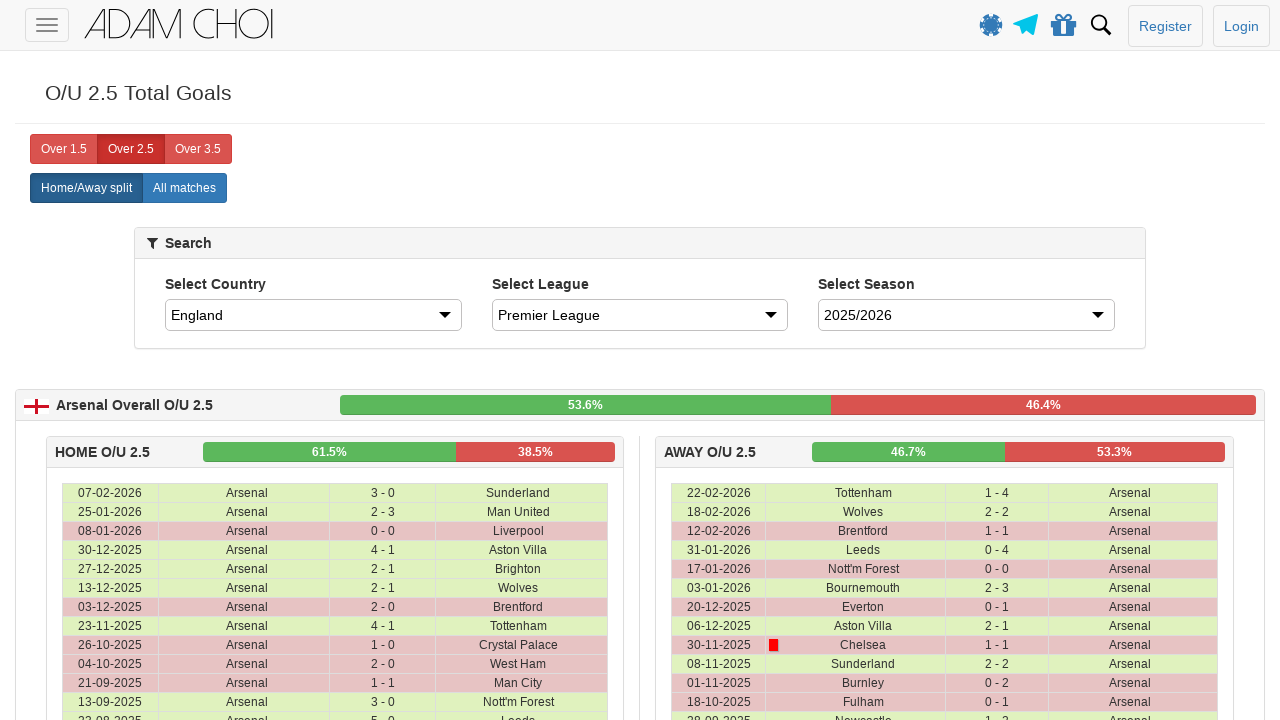

Navigated to football statistics website
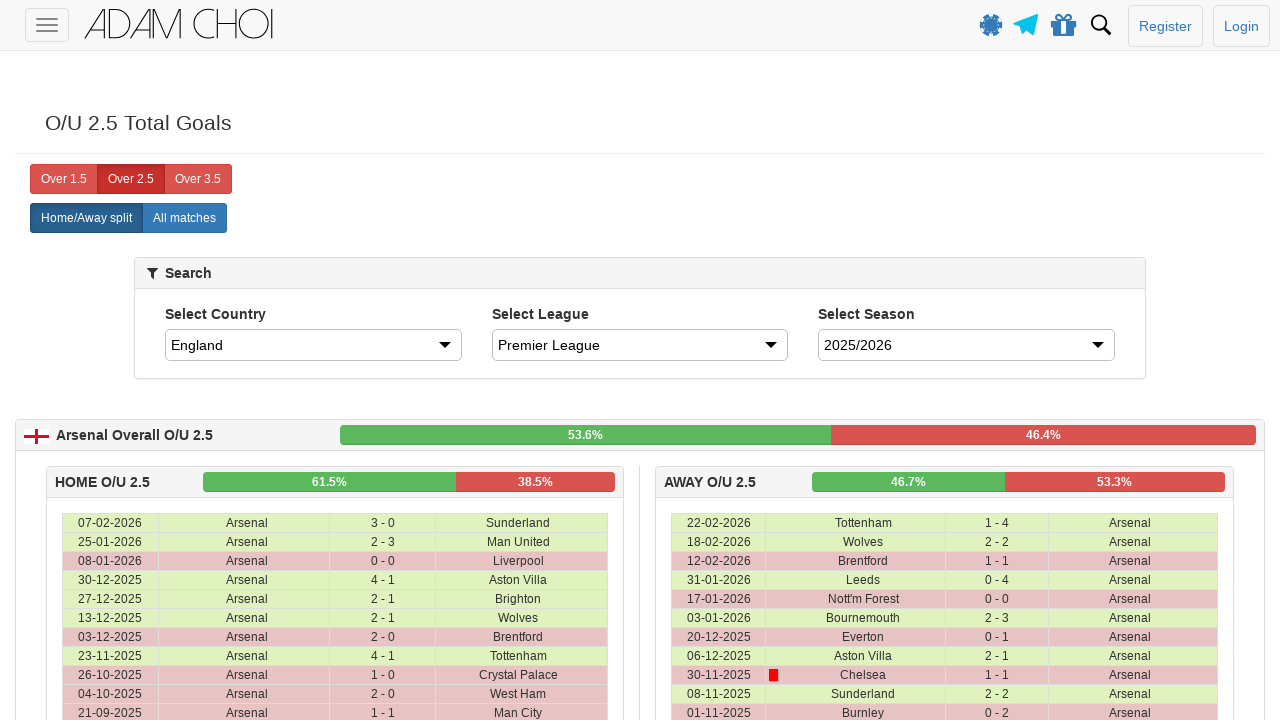

Clicked on 'All matches' filter button at (184, 218) on label[analytics-event="All matches"]
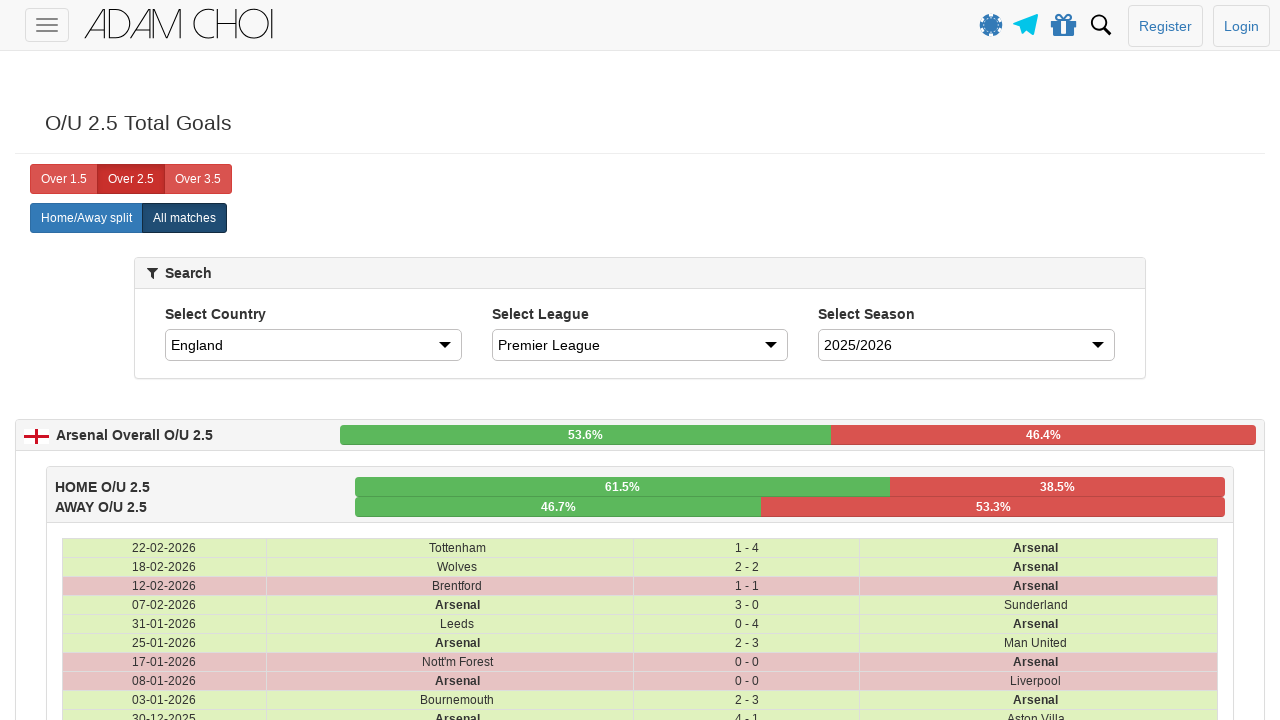

Match data loaded and table rows appeared
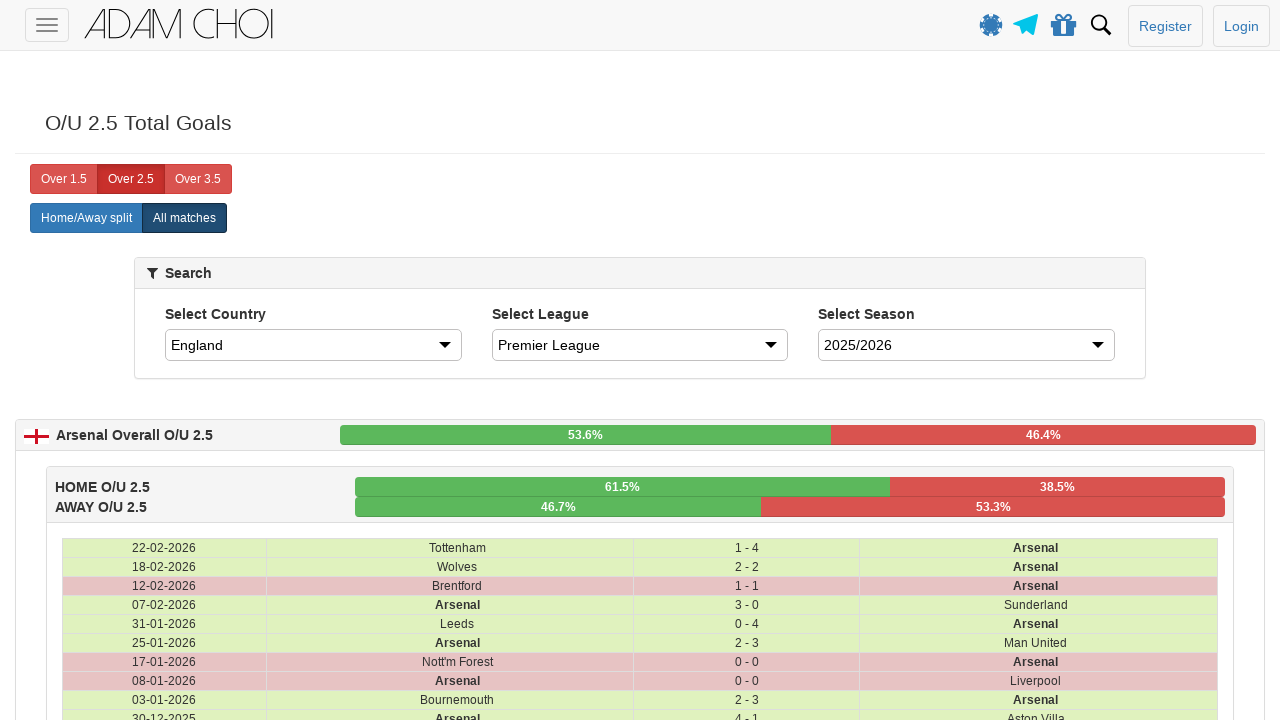

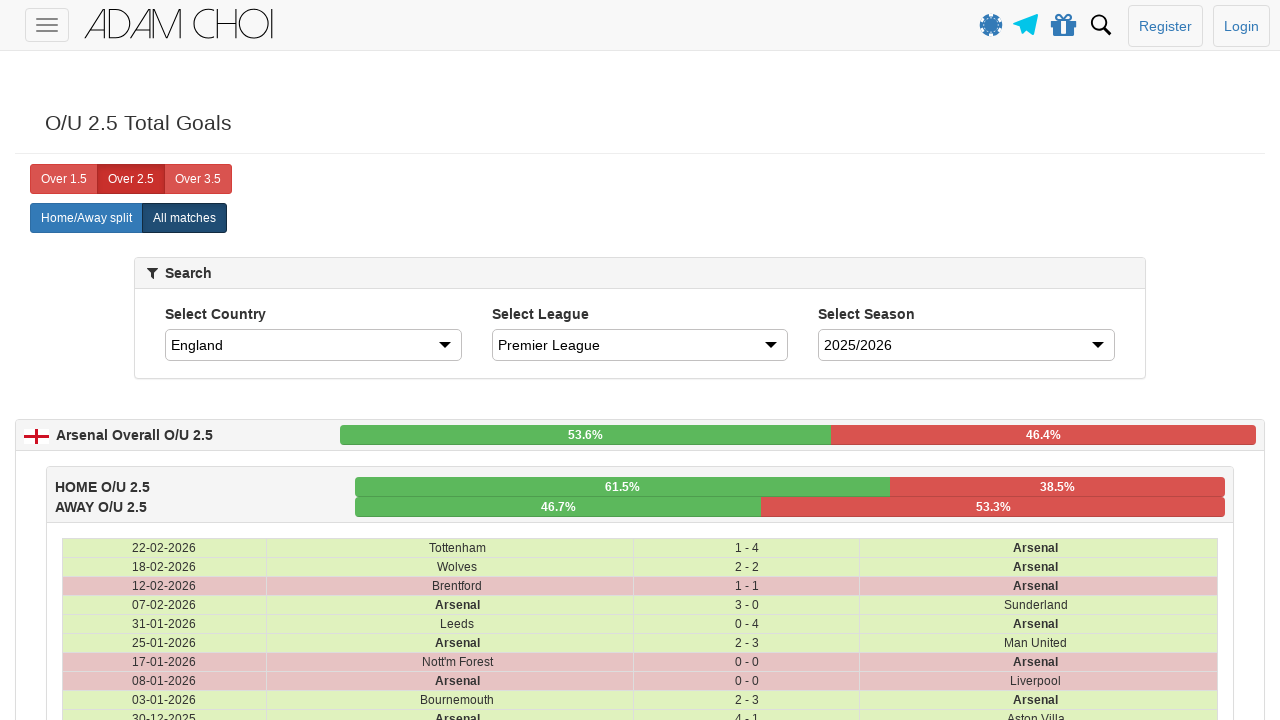